Simple test that navigates to VWO application page and maximizes the browser window to verify the page loads.

Starting URL: https://app.vwo.com

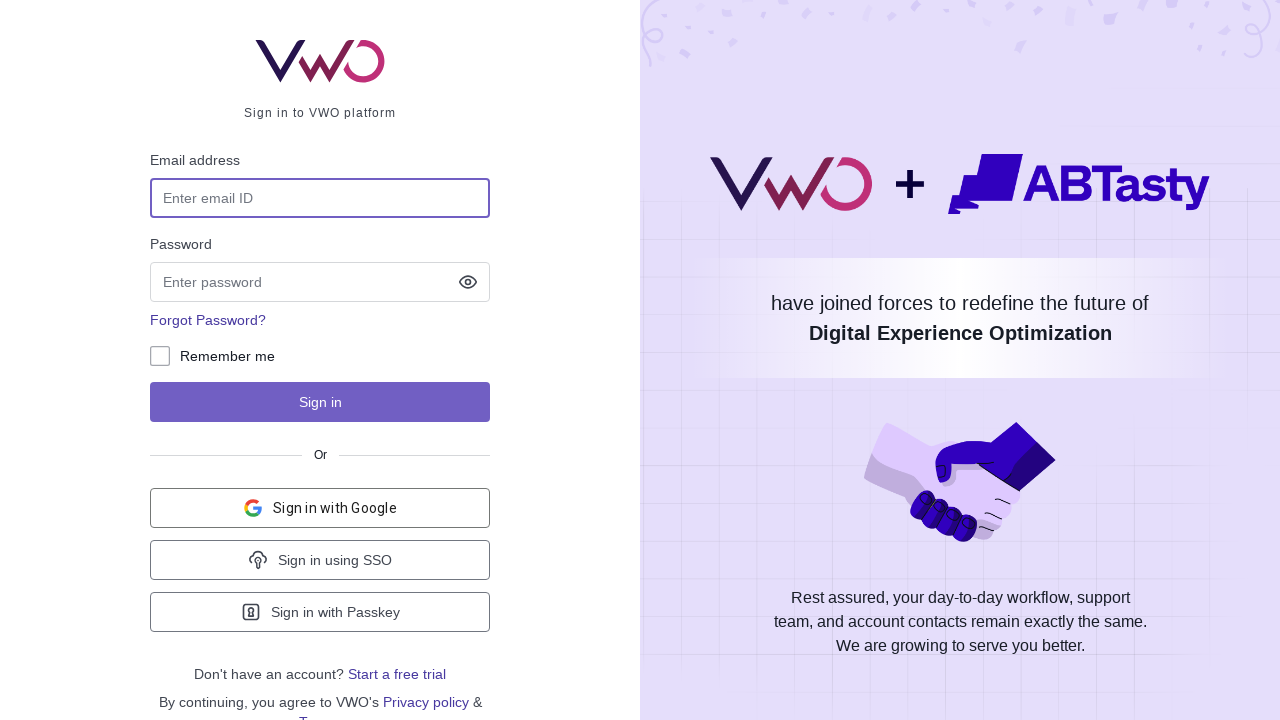

Navigated to VWO application page at https://app.vwo.com
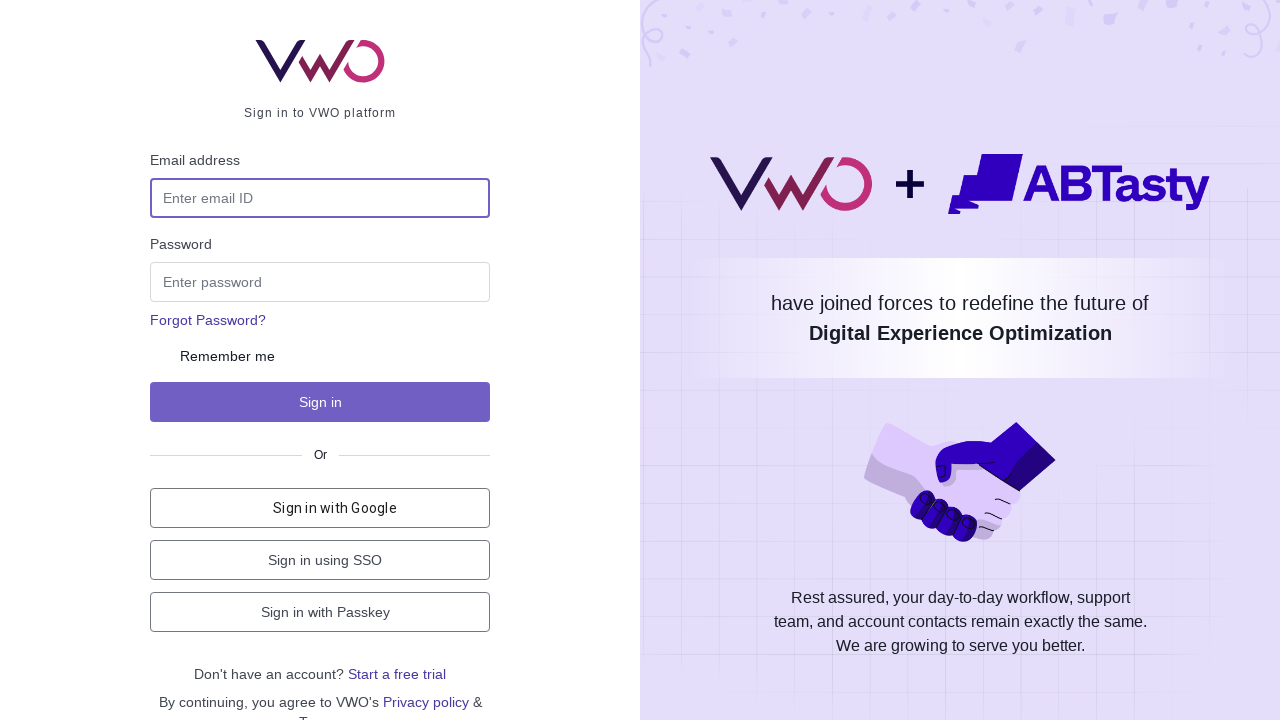

Maximized browser window to 1920x1080
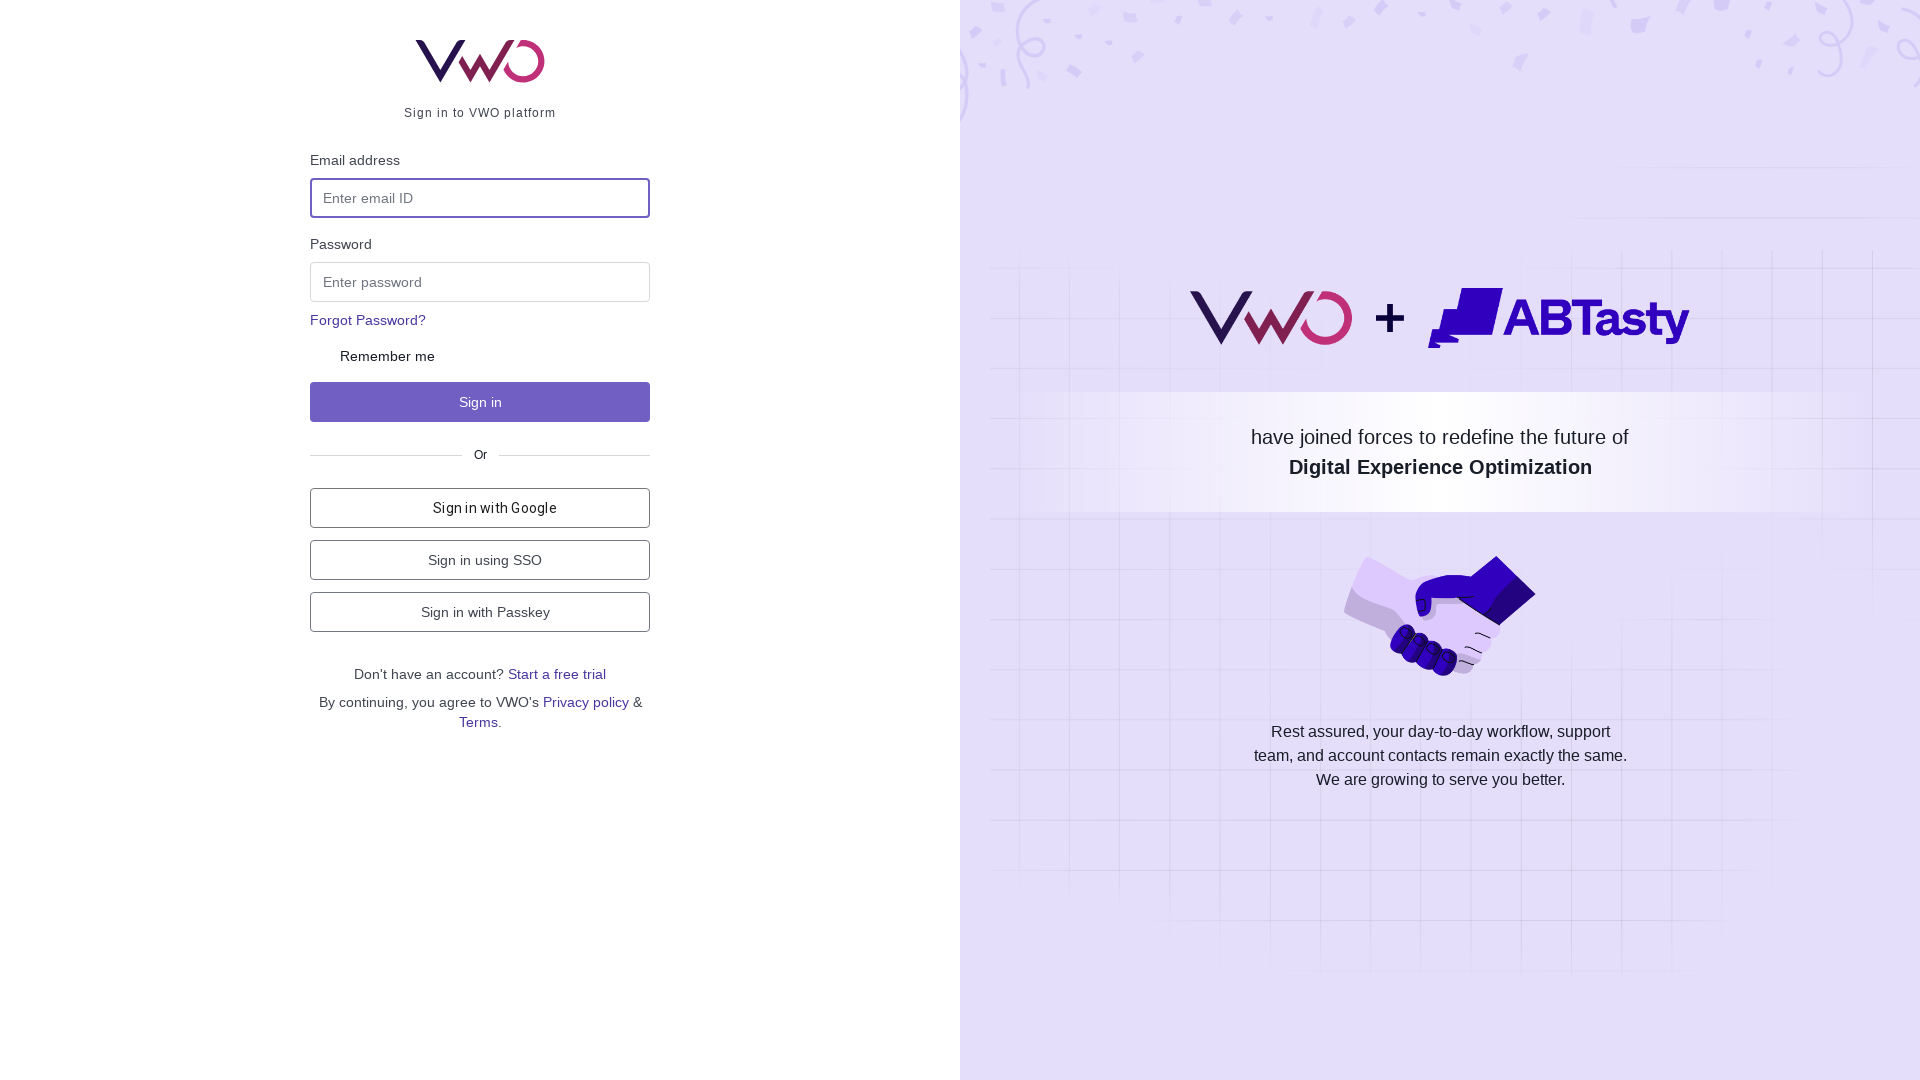

Page loaded successfully - DOM content loaded
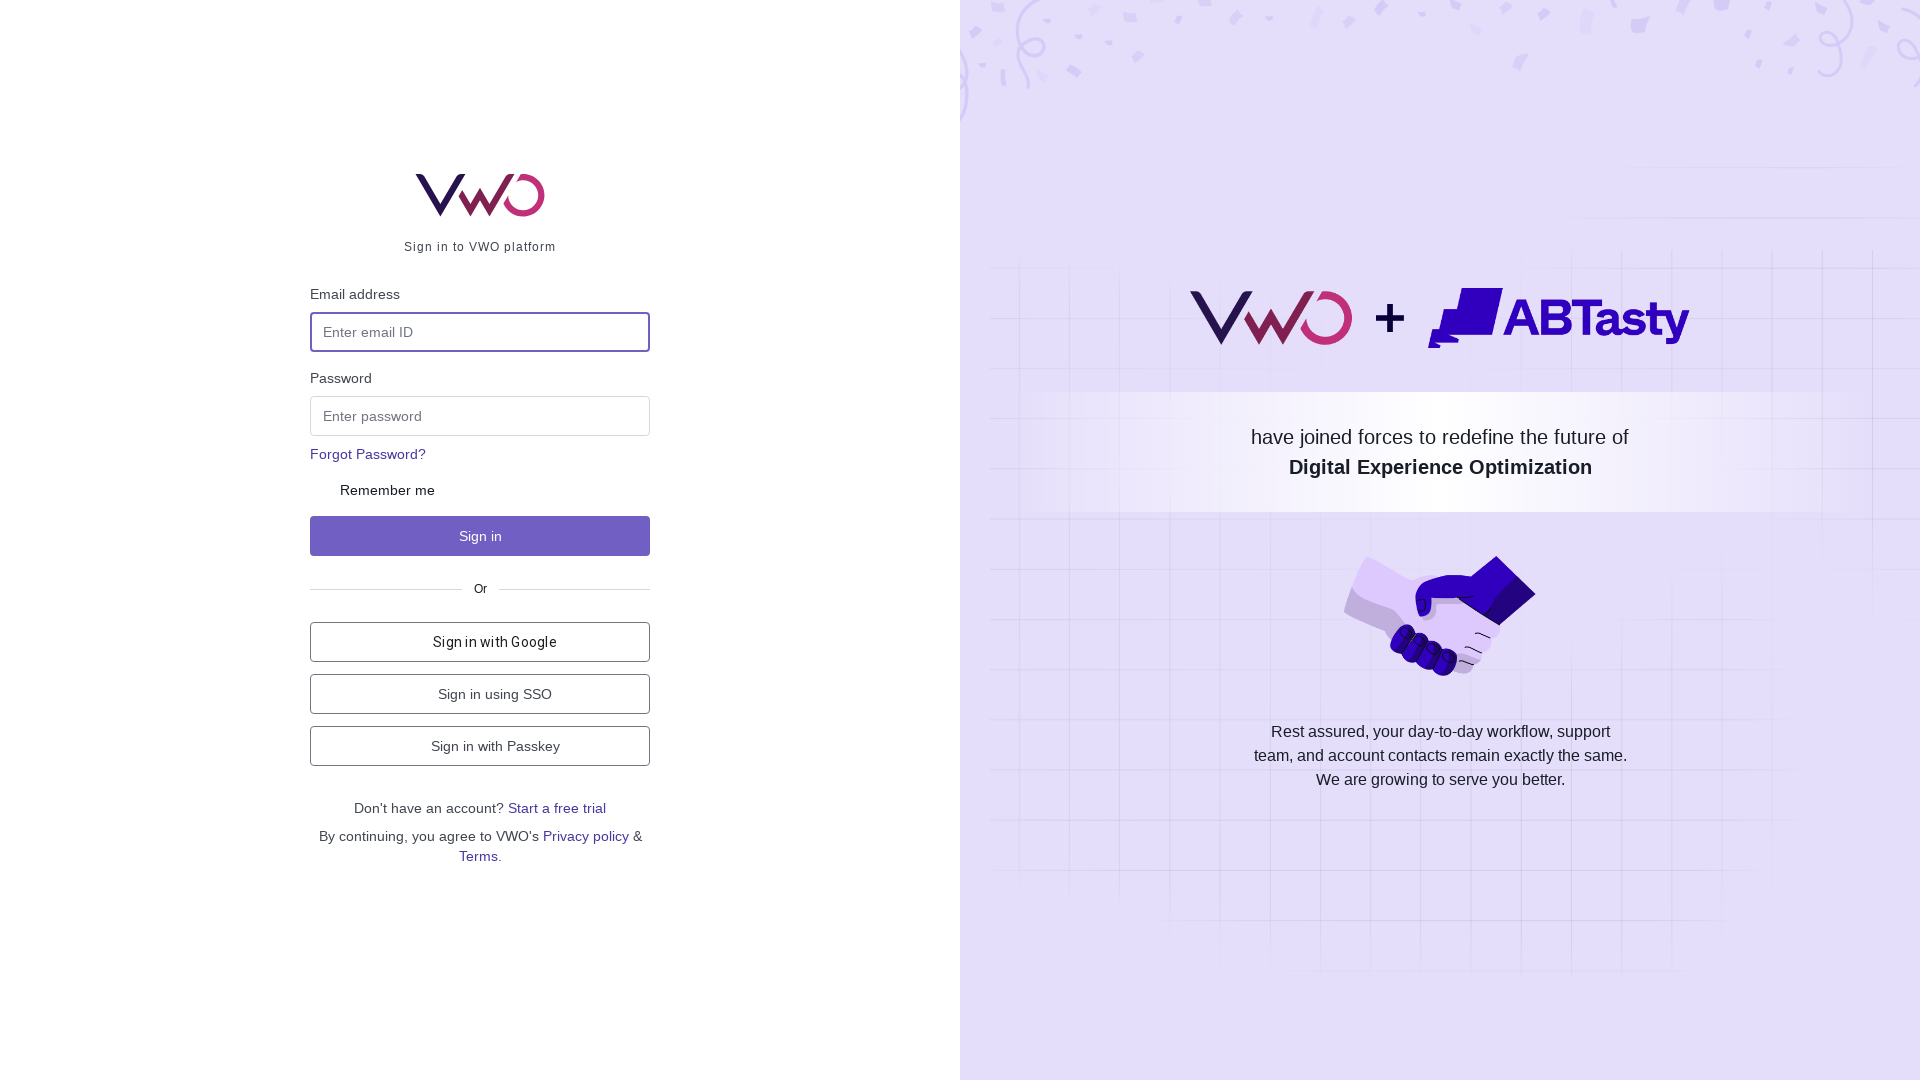

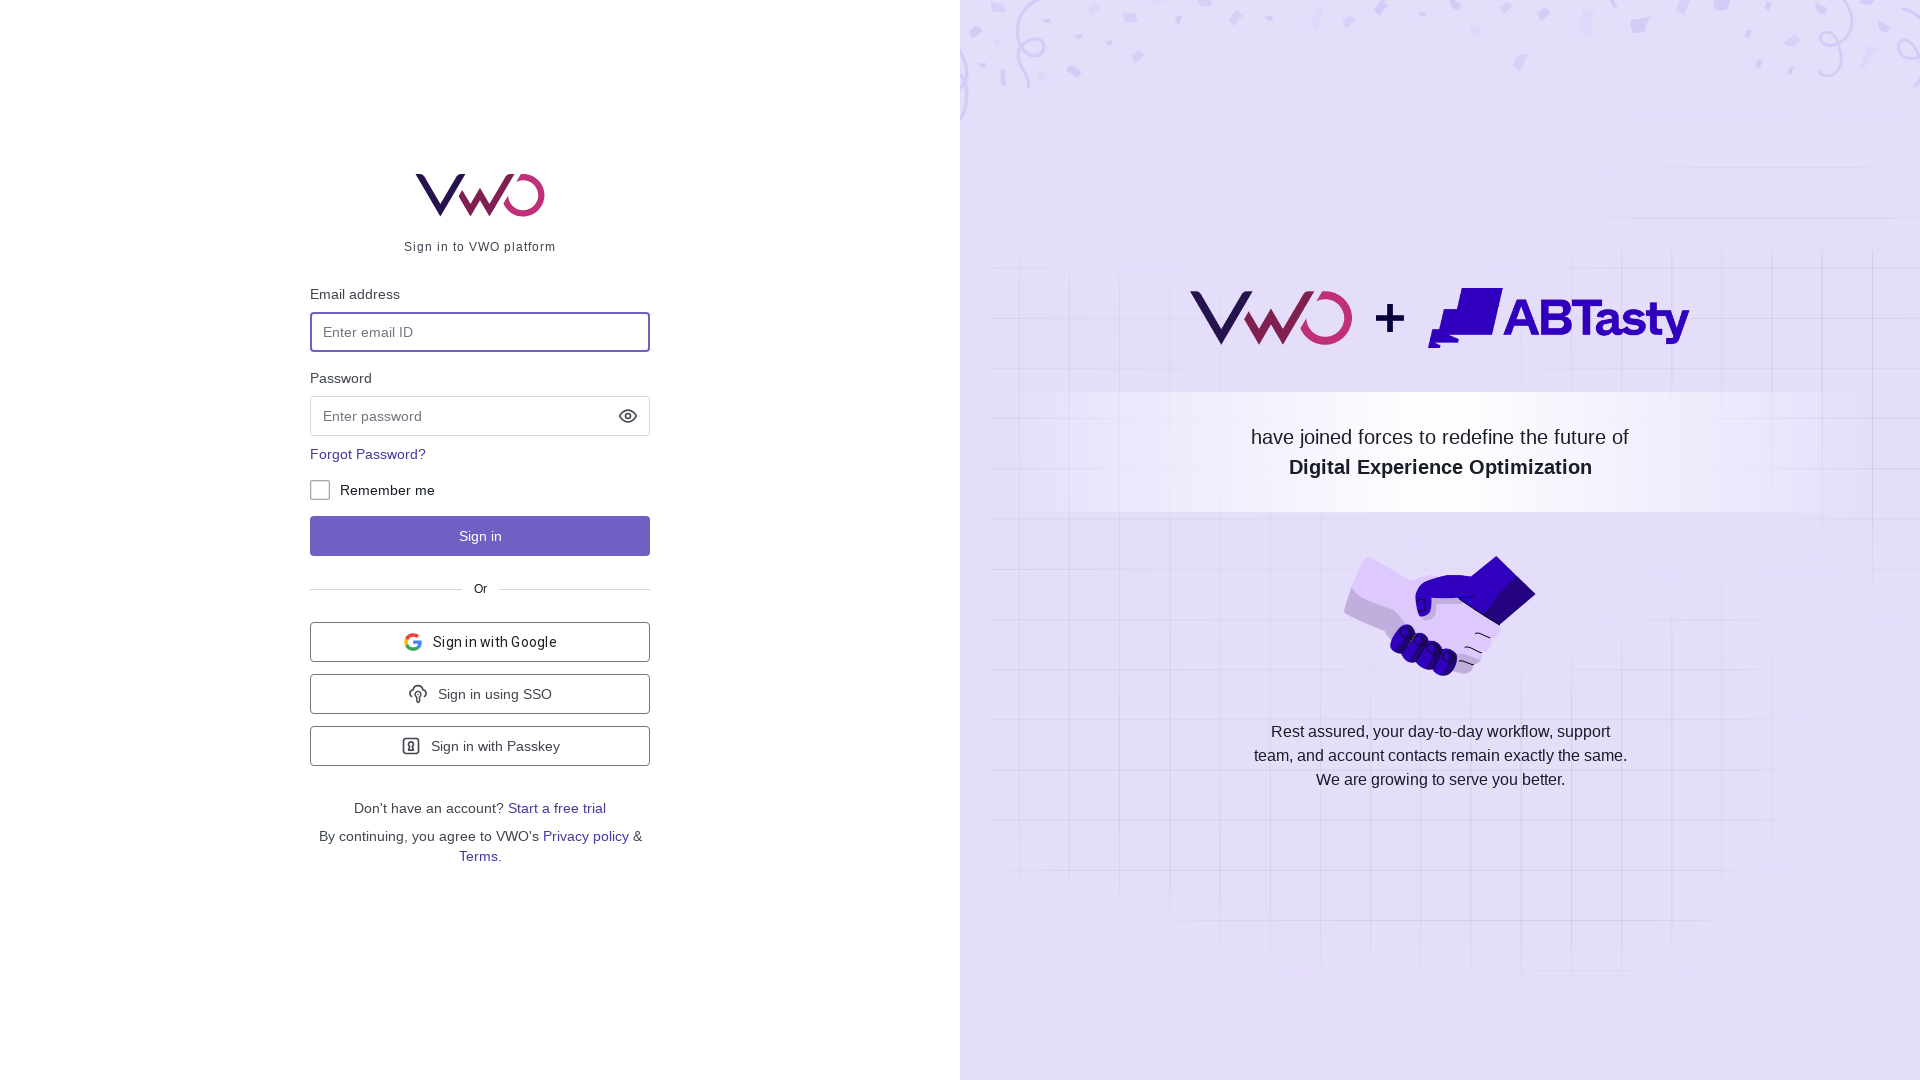